Tests clicking an alert button using absolute XPath - part of Dot Reporter demo

Starting URL: http://omayo.blogspot.com

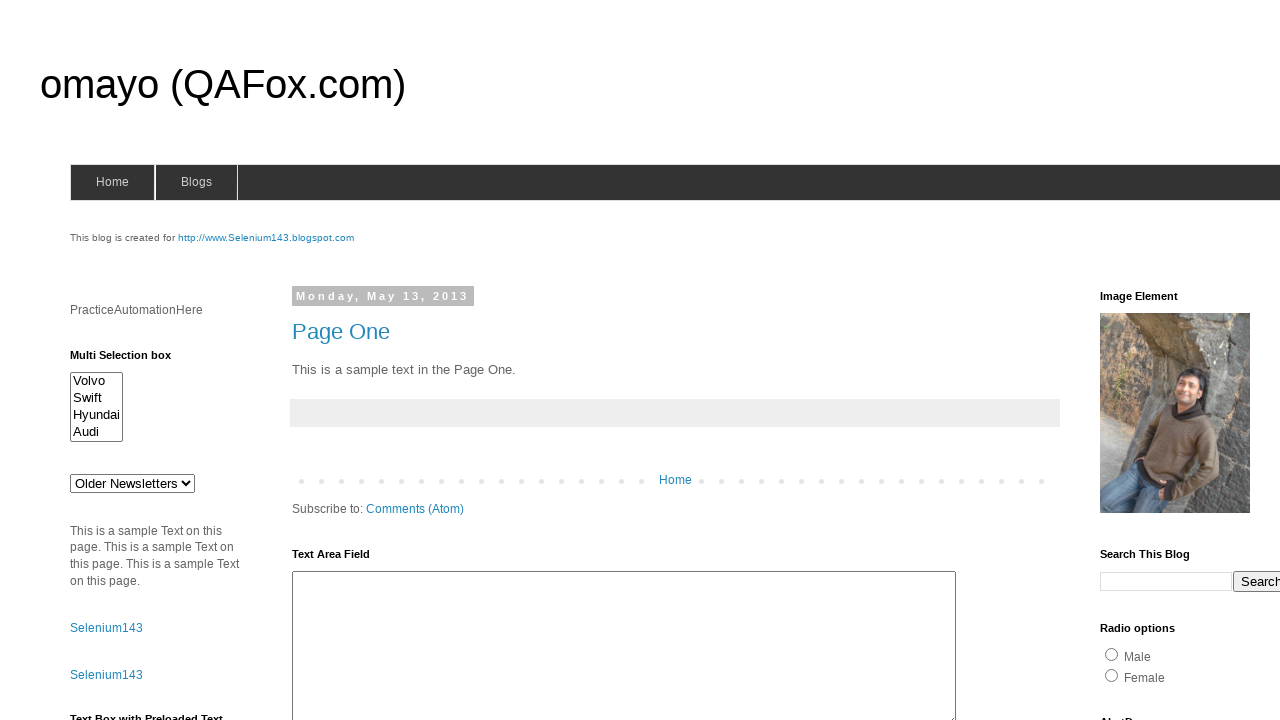

Clicked alert button using absolute XPath at (1154, 361) on xpath=//*[@id='alert1']
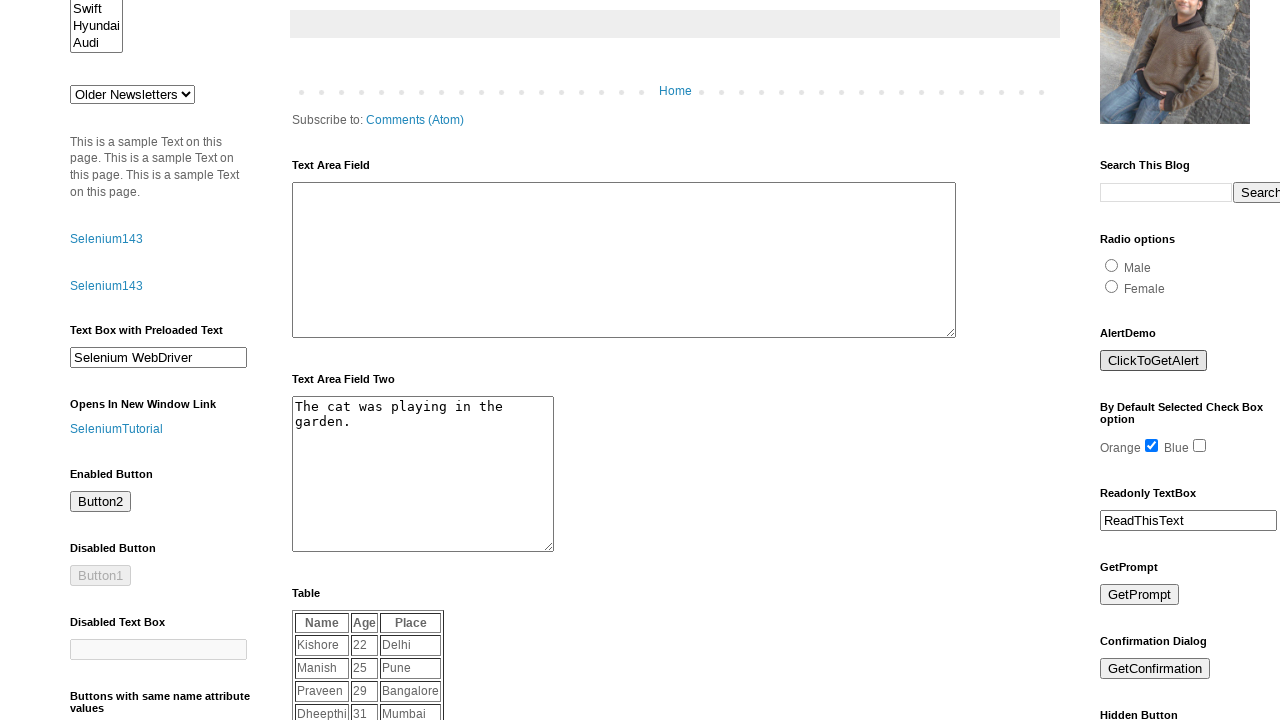

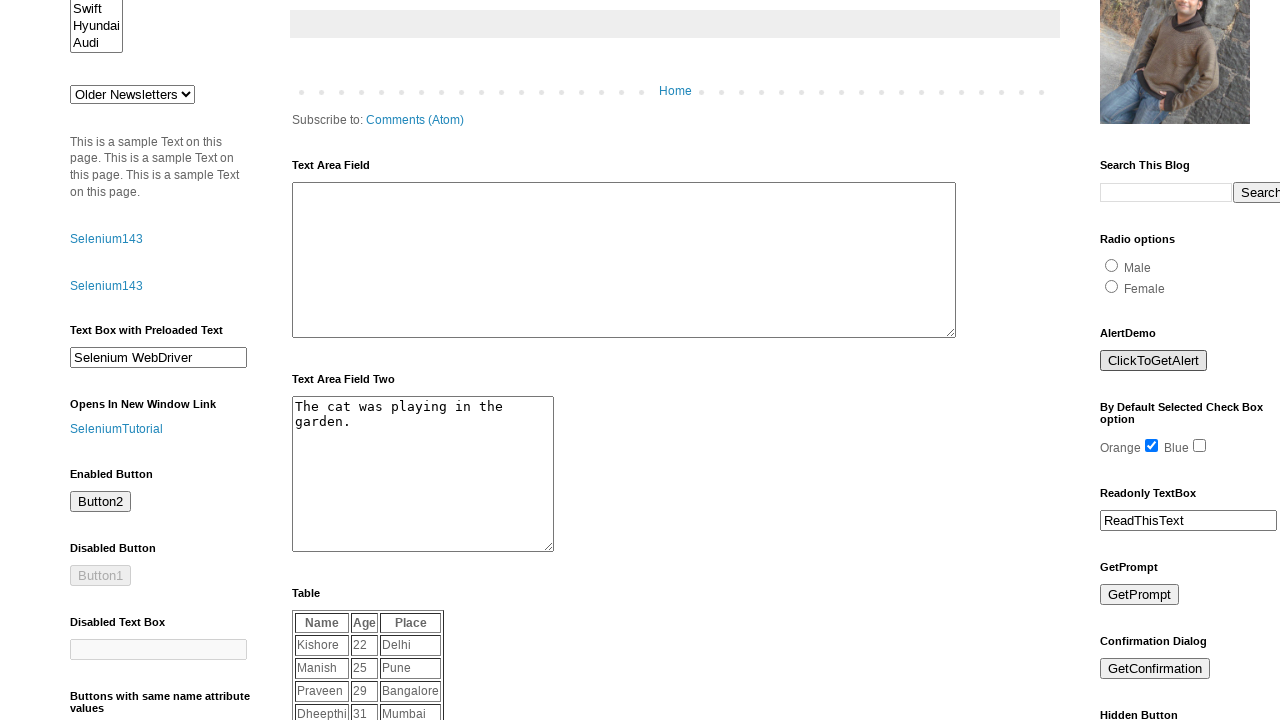